Tests pressing the SPACE key on an input element and verifies that the page displays the correct key that was pressed

Starting URL: http://the-internet.herokuapp.com/key_presses

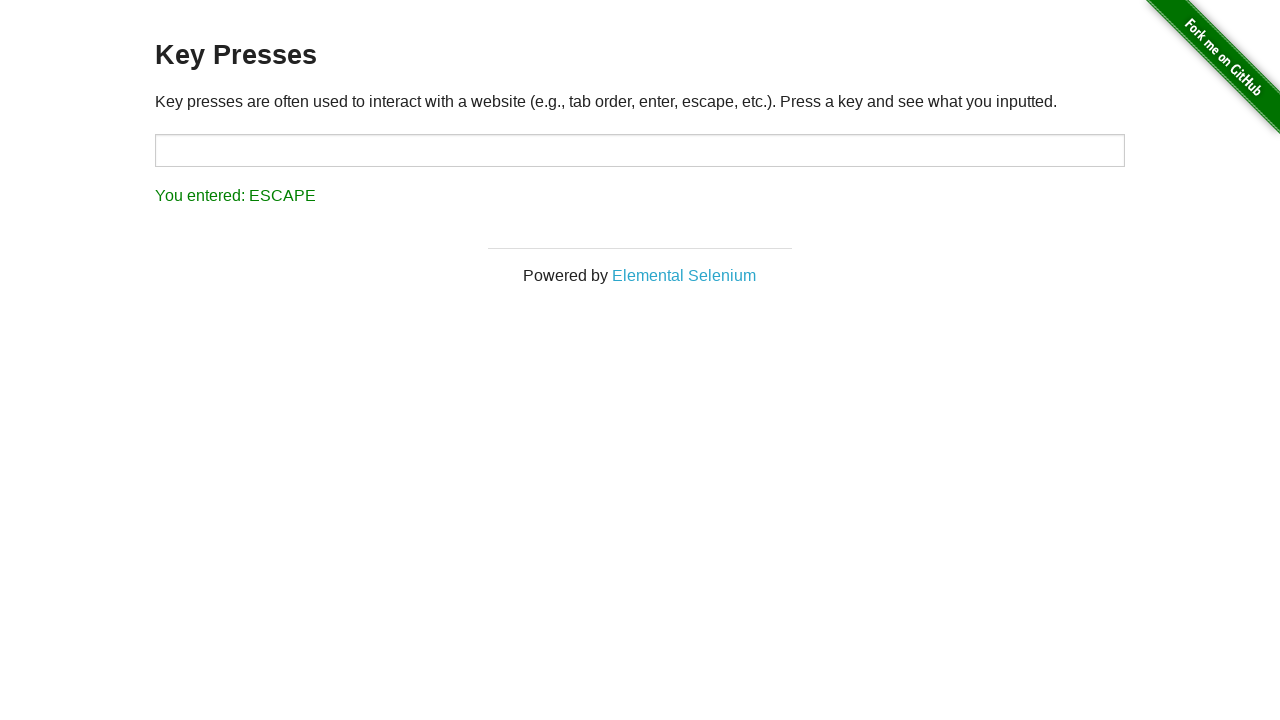

Pressed SPACE key on target input element on #target
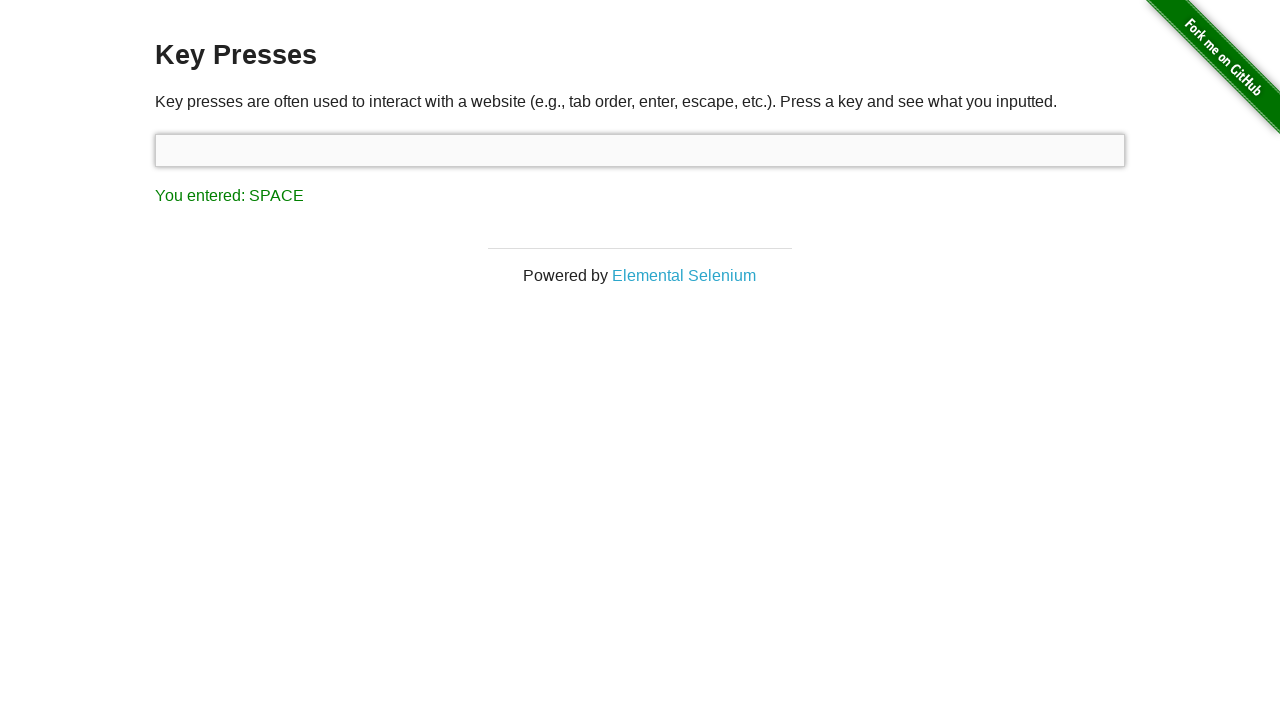

Result element loaded on page
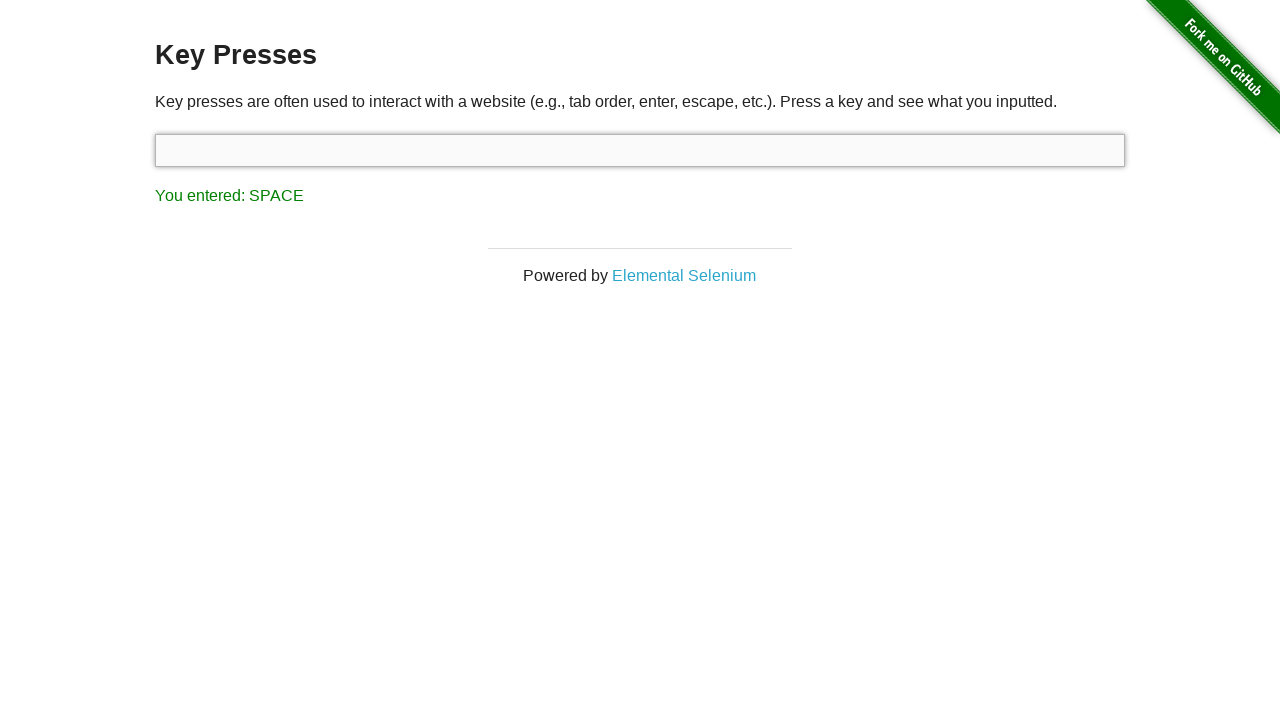

Retrieved text content from result element
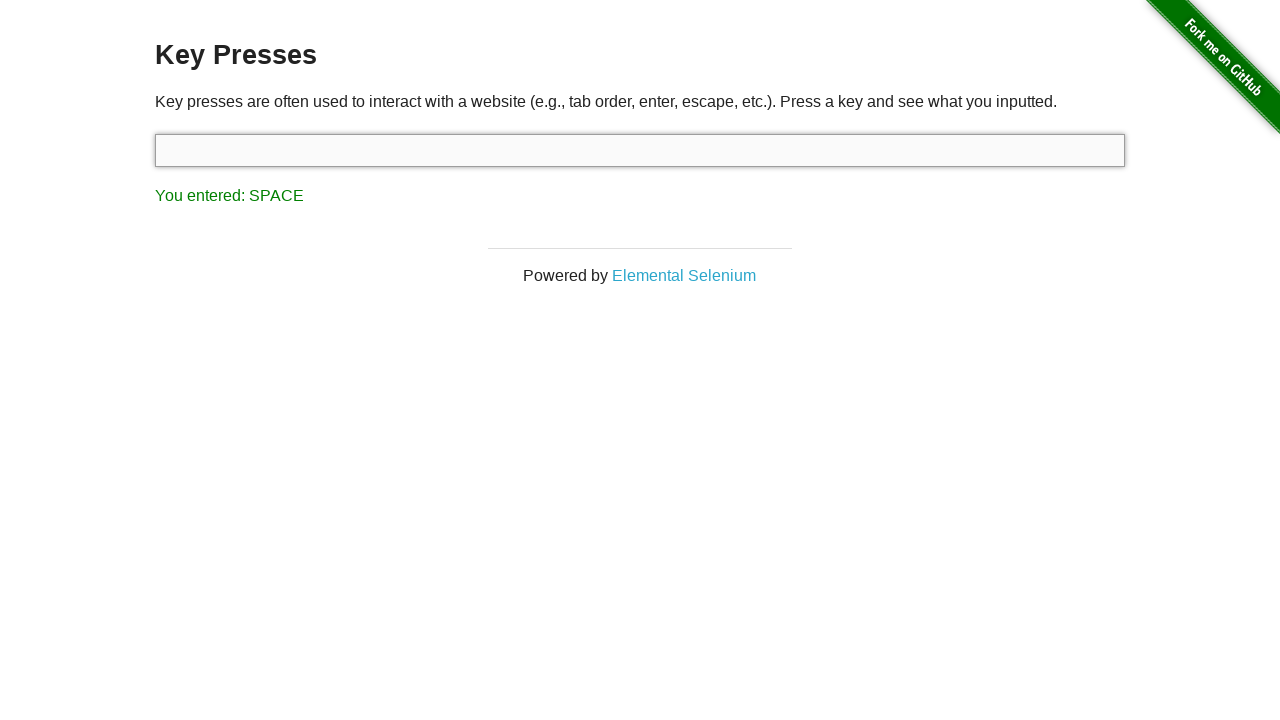

Verified result text matches expected 'You entered: SPACE'
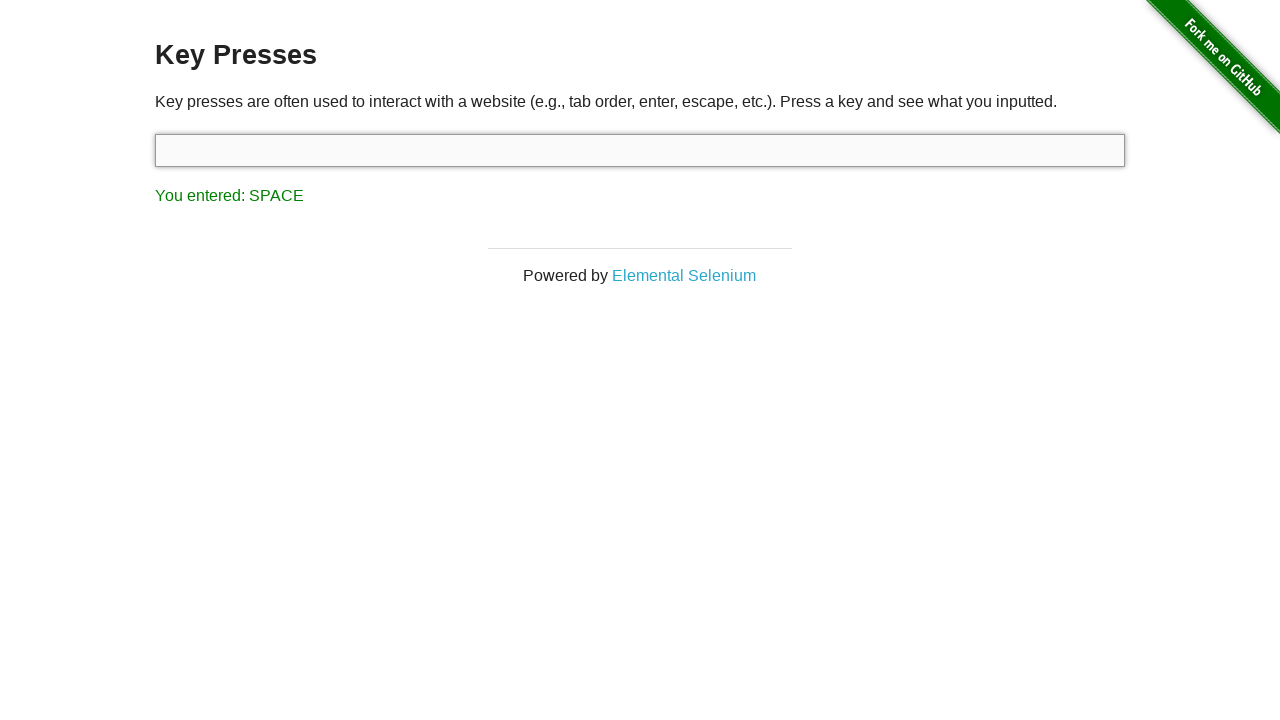

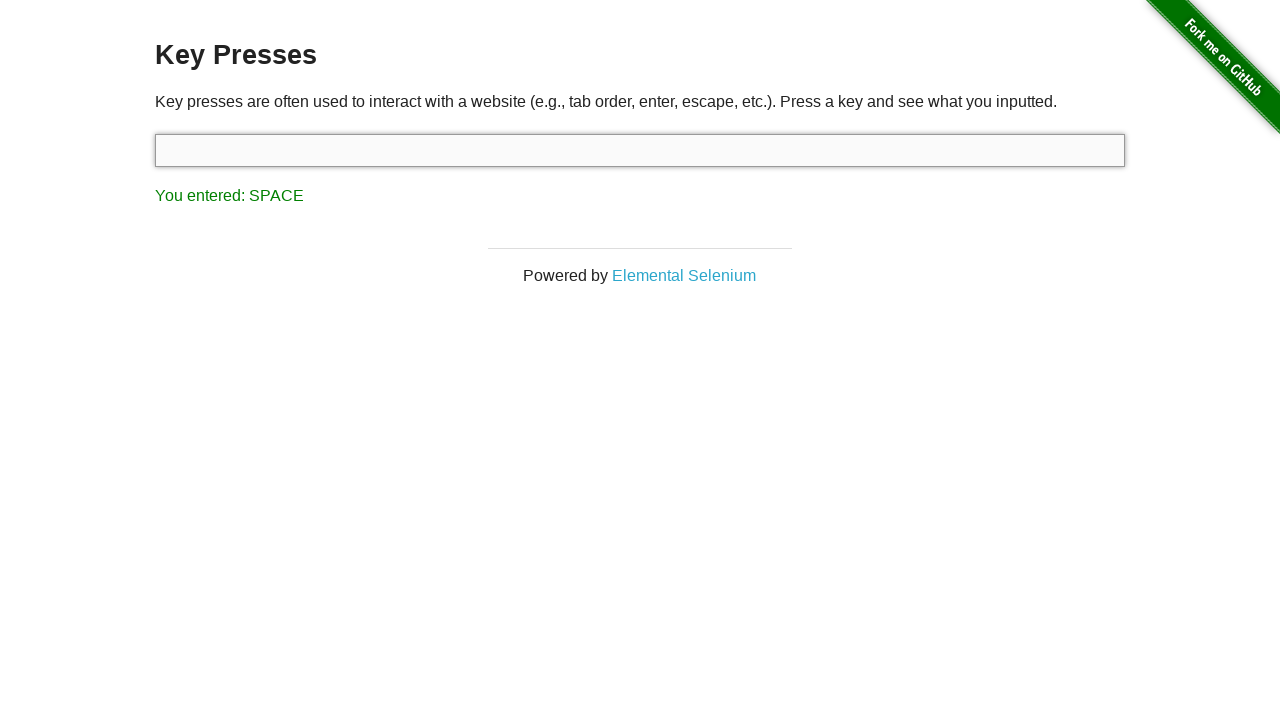